Navigates to a GitHub repository page and clicks on the project website link in the repository description

Starting URL: https://github.com/Rishit-dagli/Greenathon-Plant-AI

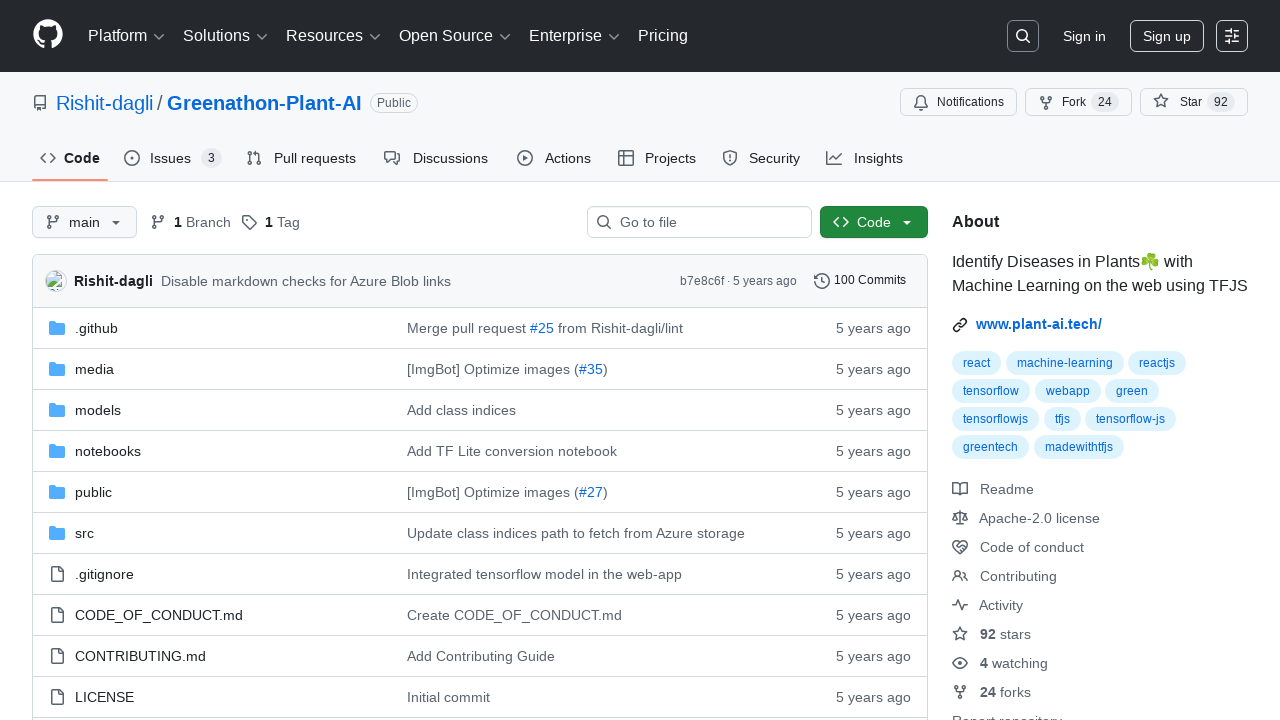

Navigated to GitHub repository page for Greenathon-Plant-AI
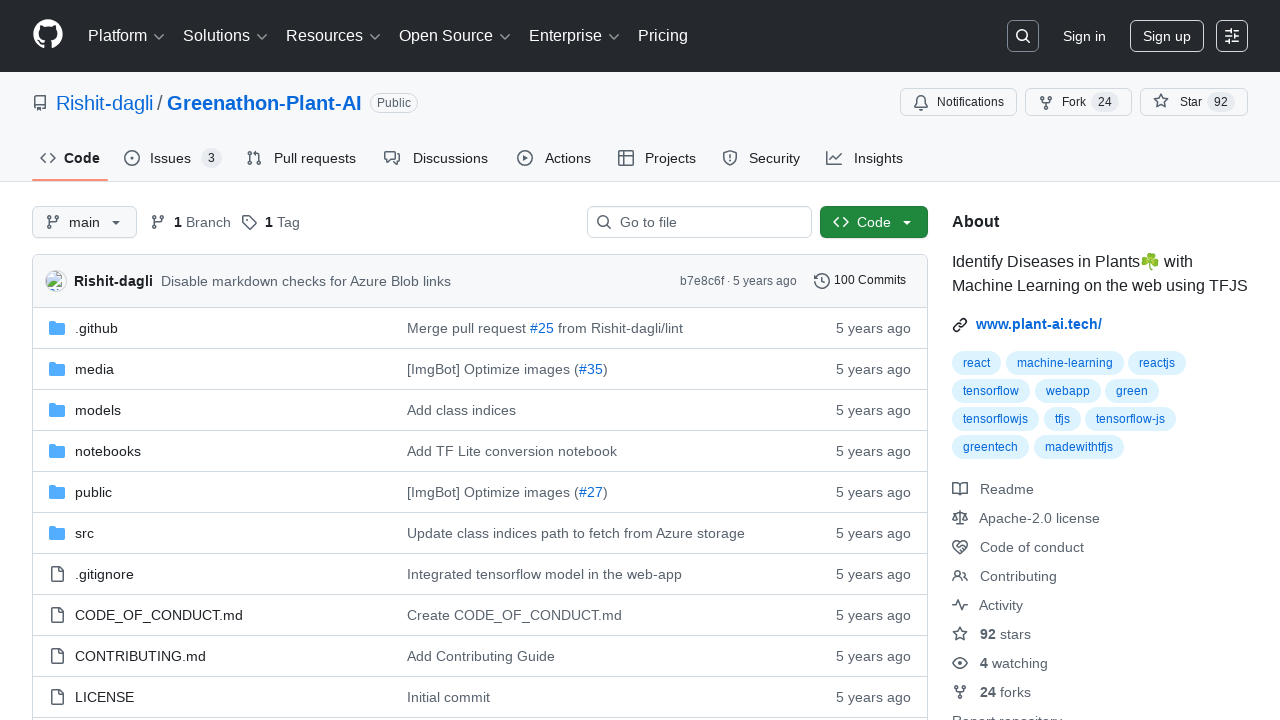

Clicked on the project website link (www.plant-ai.tech/) at (1039, 324) on internal:role=link[name="www.plant-ai.tech/"i]
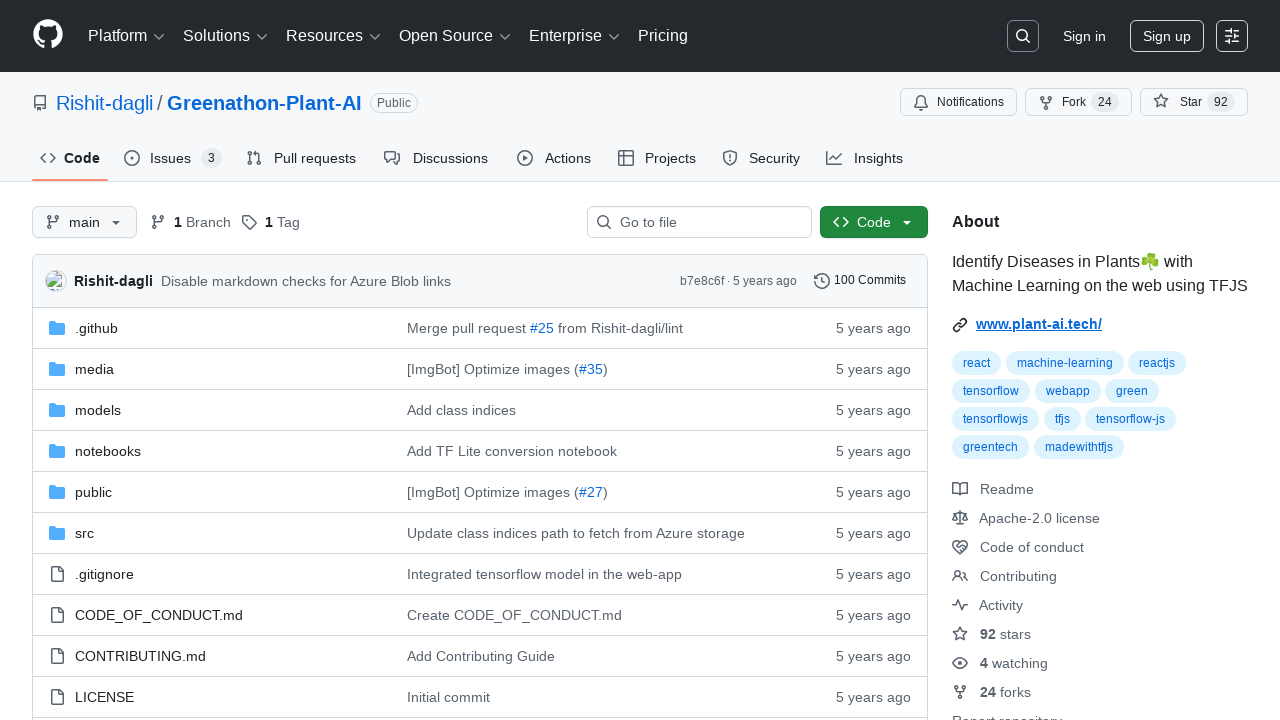

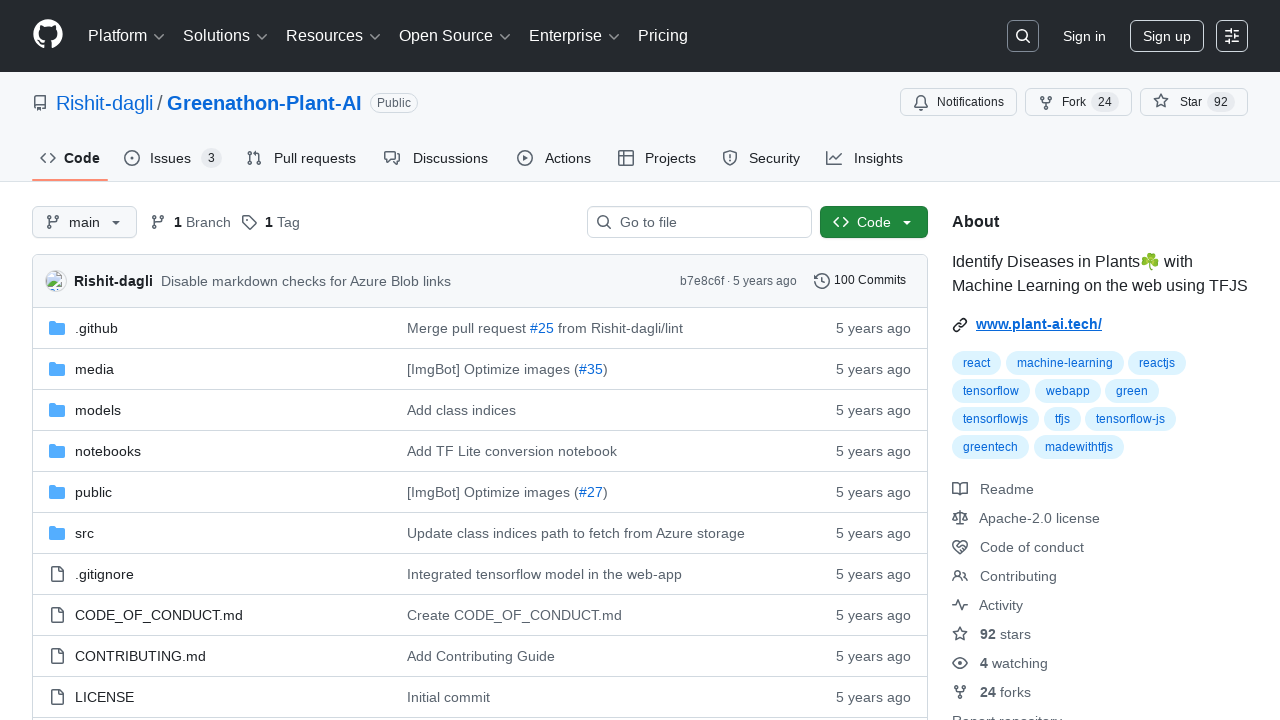